Tests navigation to the patrimony section and entering a monetary value in the currency input field

Starting URL: https://reinocapital.webflow.io/taxas-app

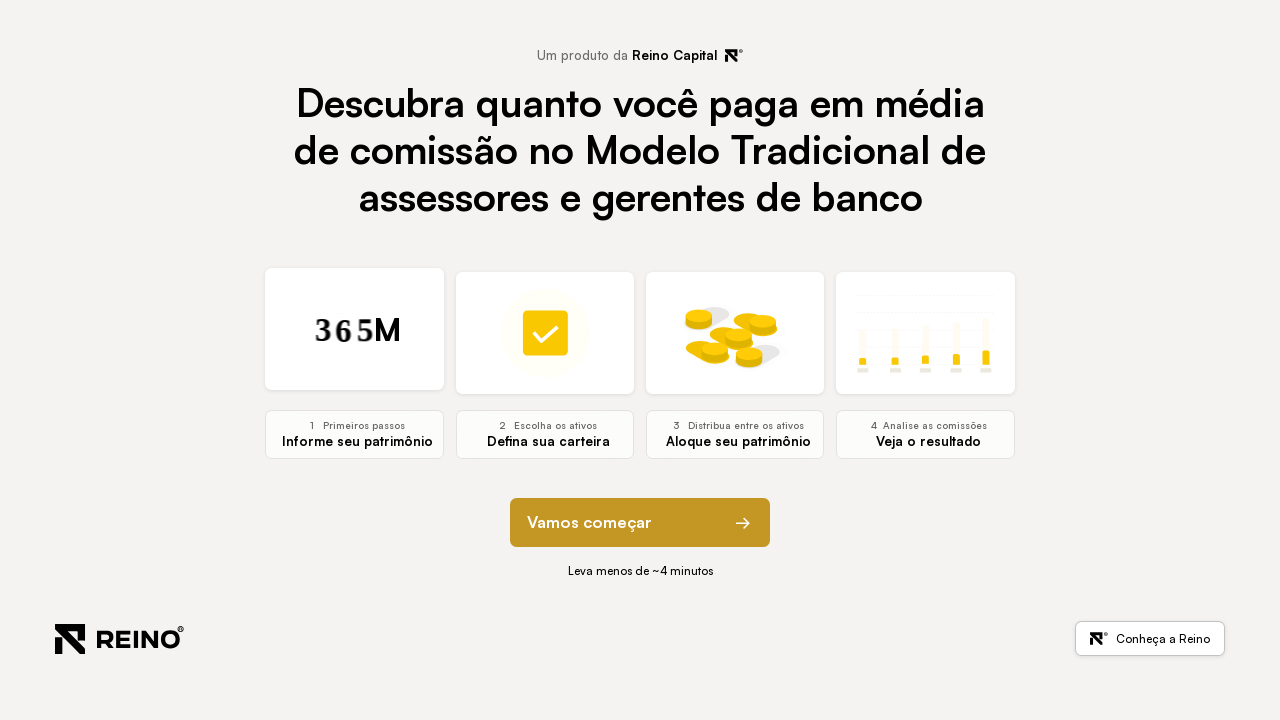

Waited for page to load (domcontentloaded)
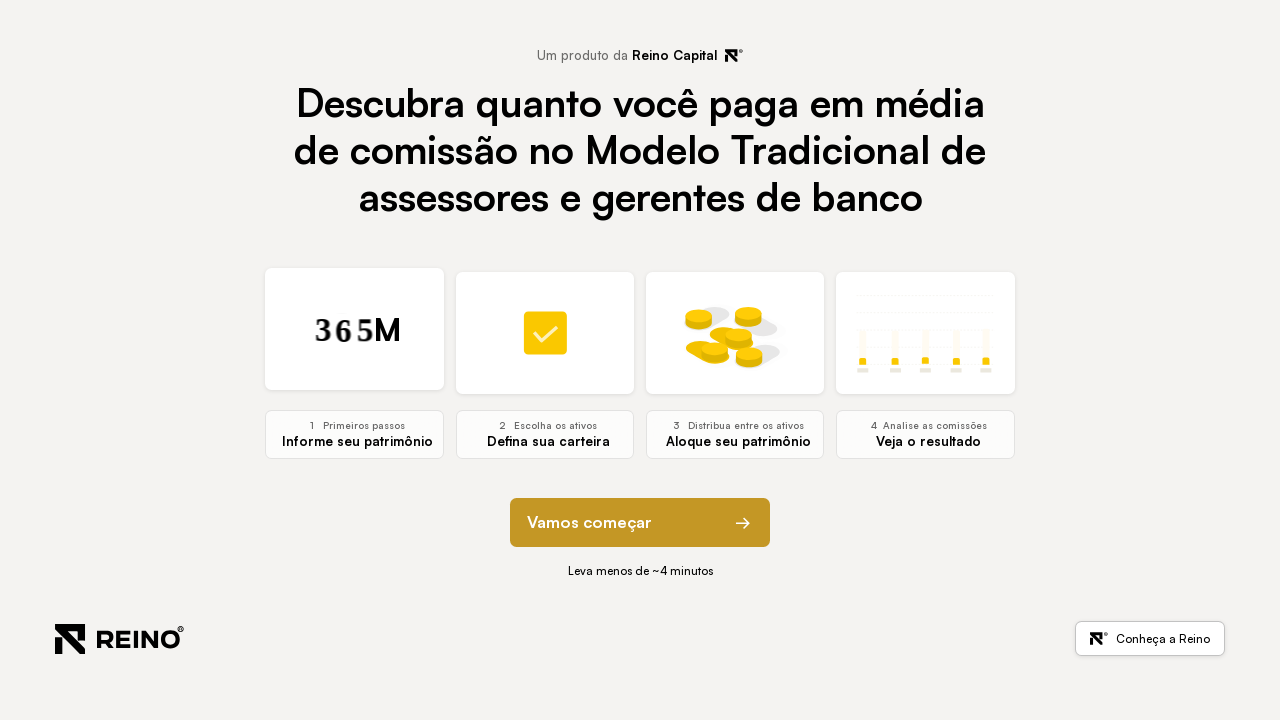

Clicked next button on initial section at (640, 523) on button[element-function="next"]
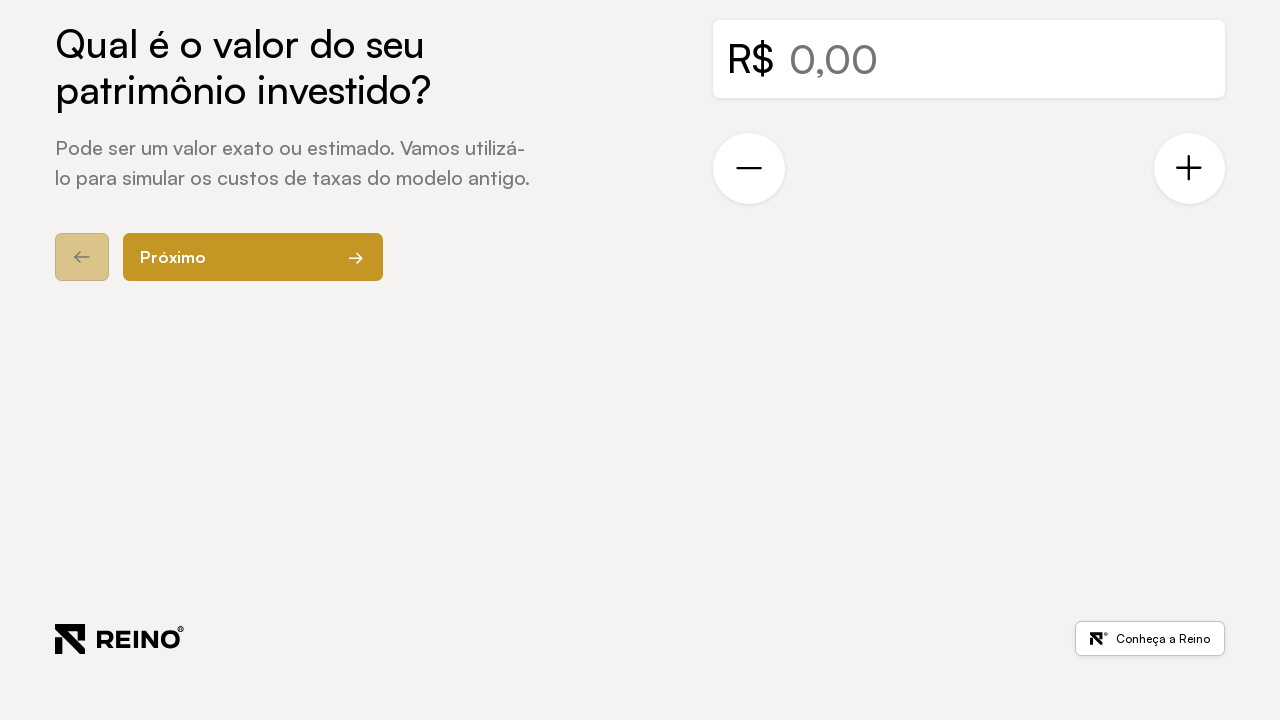

Waited for patrimony section to appear
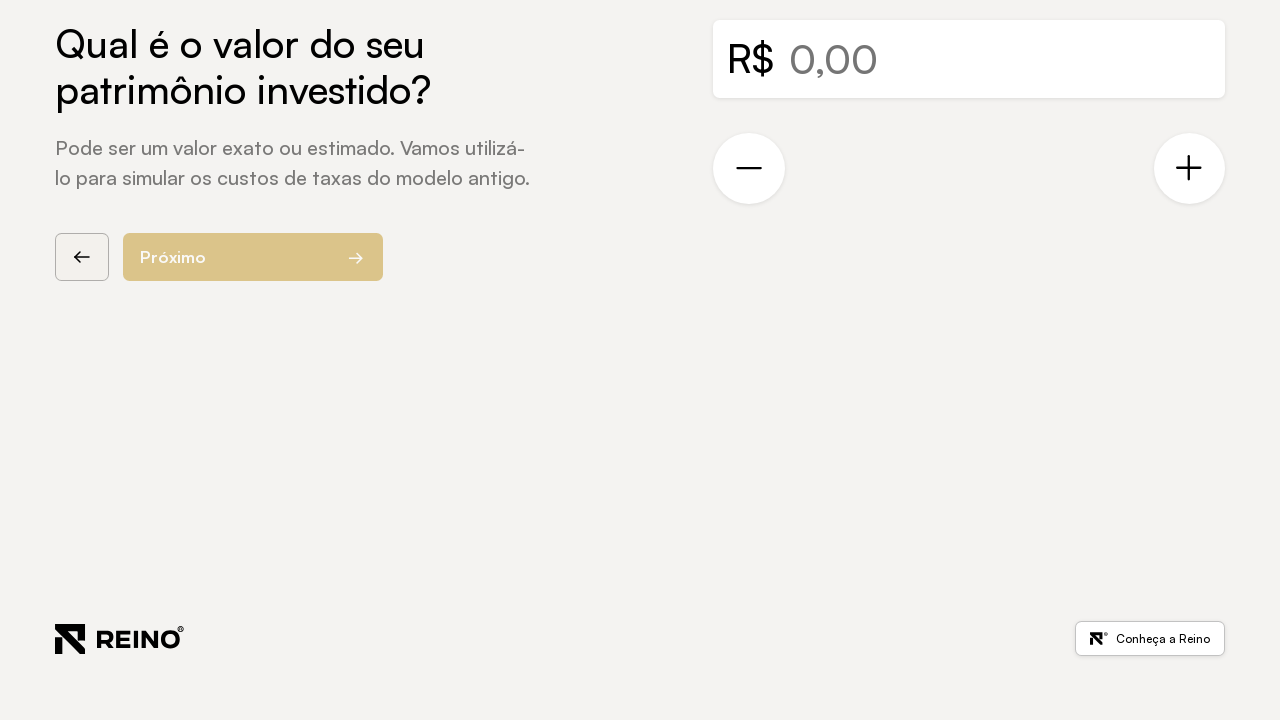

Located the patrimony currency input field
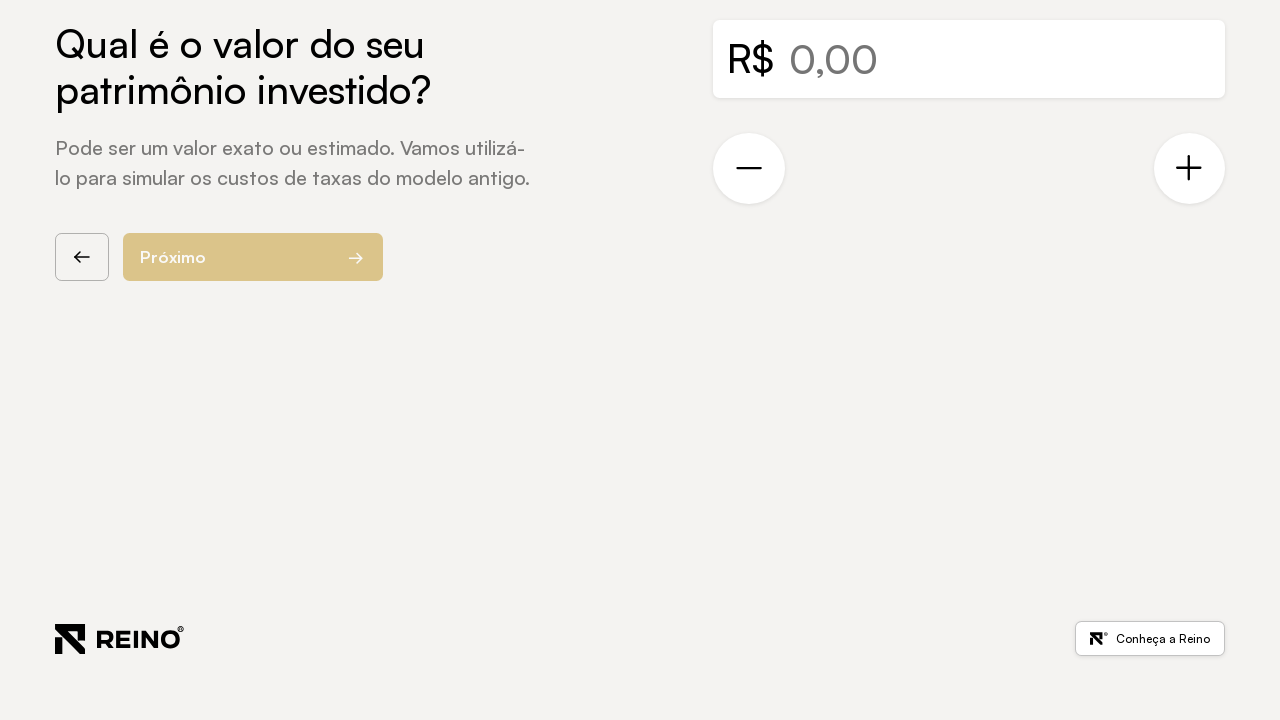

Waited for patrimony input to be visible
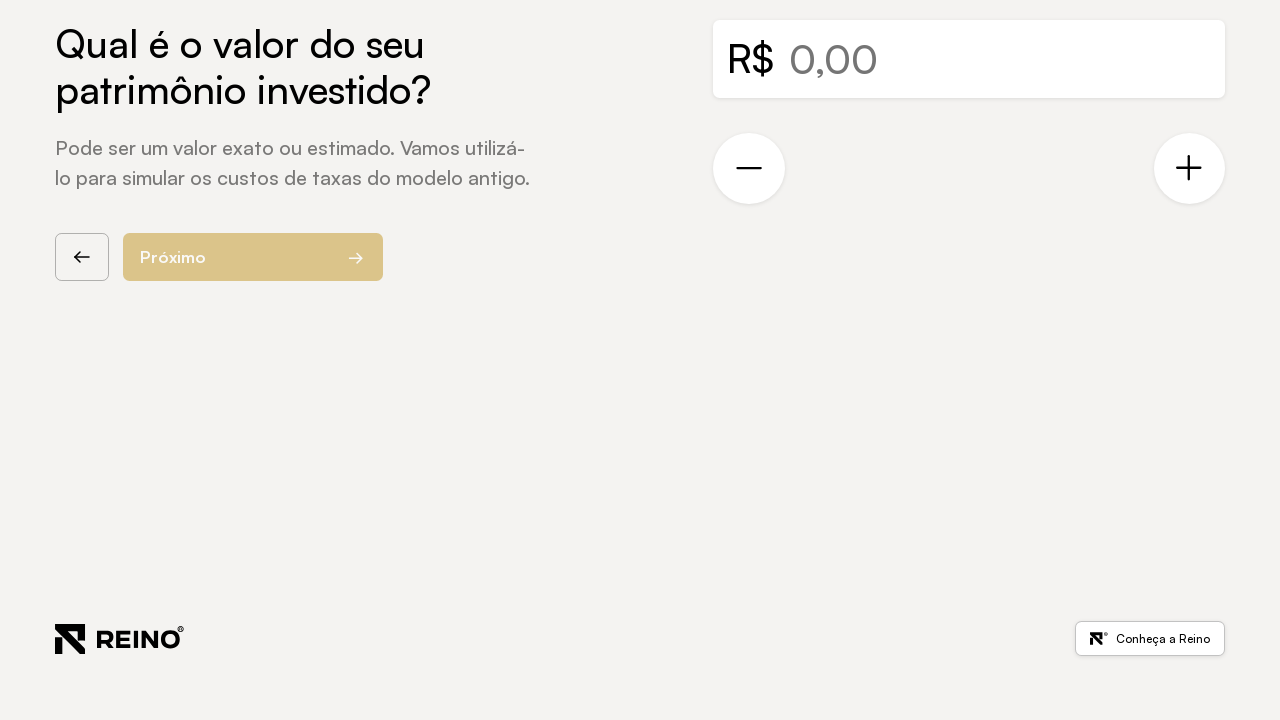

Cleared the patrimony input field on #currency[data-currency="true"]
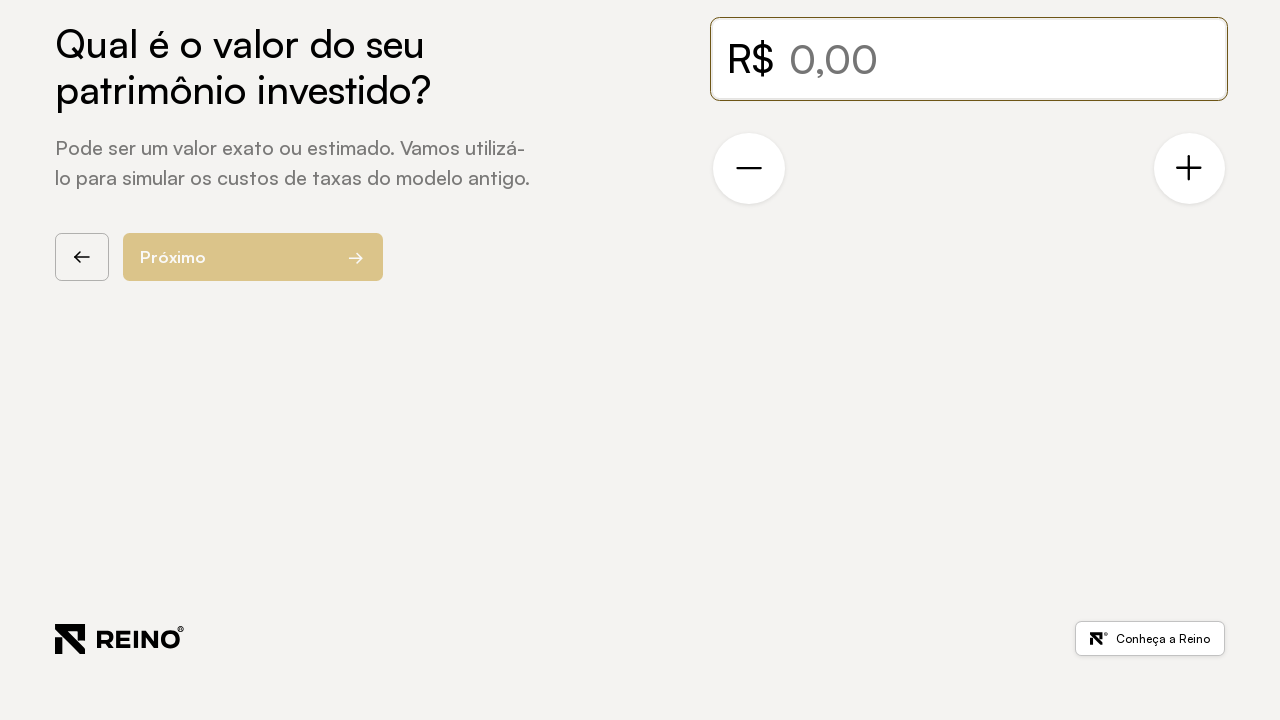

Entered value of 100,000 into patrimony input field
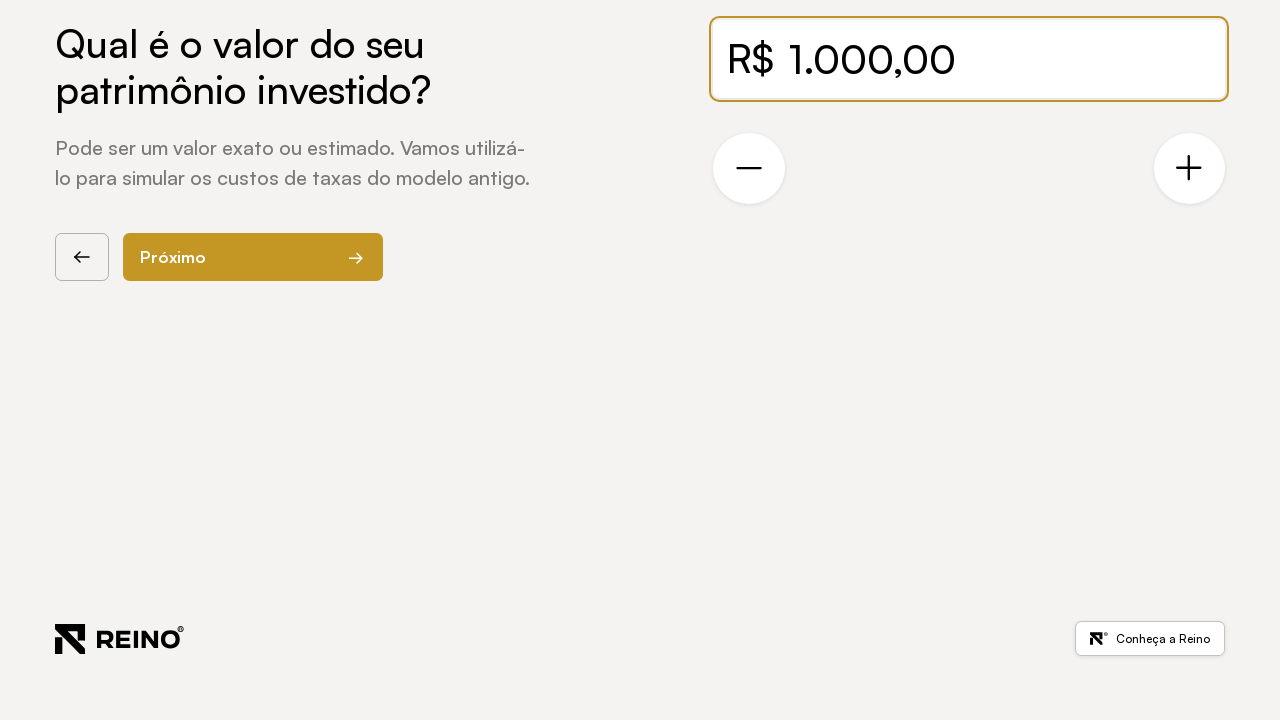

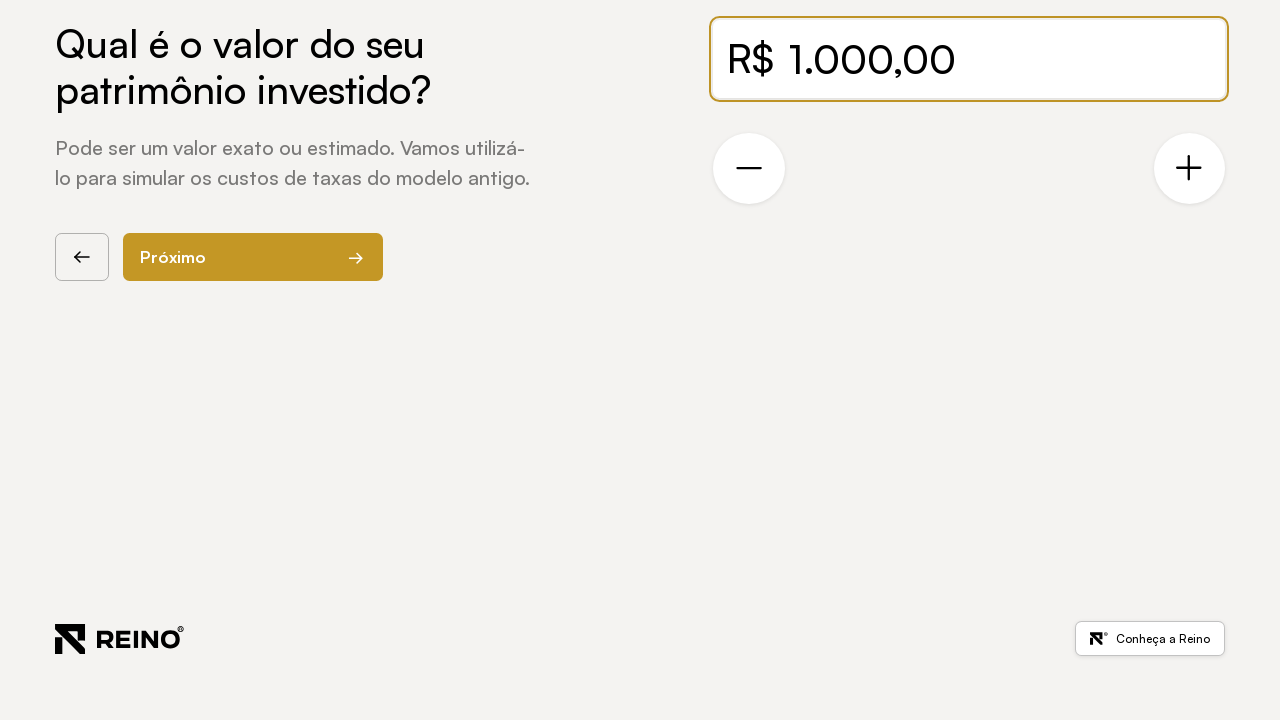